Tests dynamic loading with a shorter wait time, clicking start button and verifying "Hello World!" text appears

Starting URL: https://automationfc.github.io/dynamic-loading/

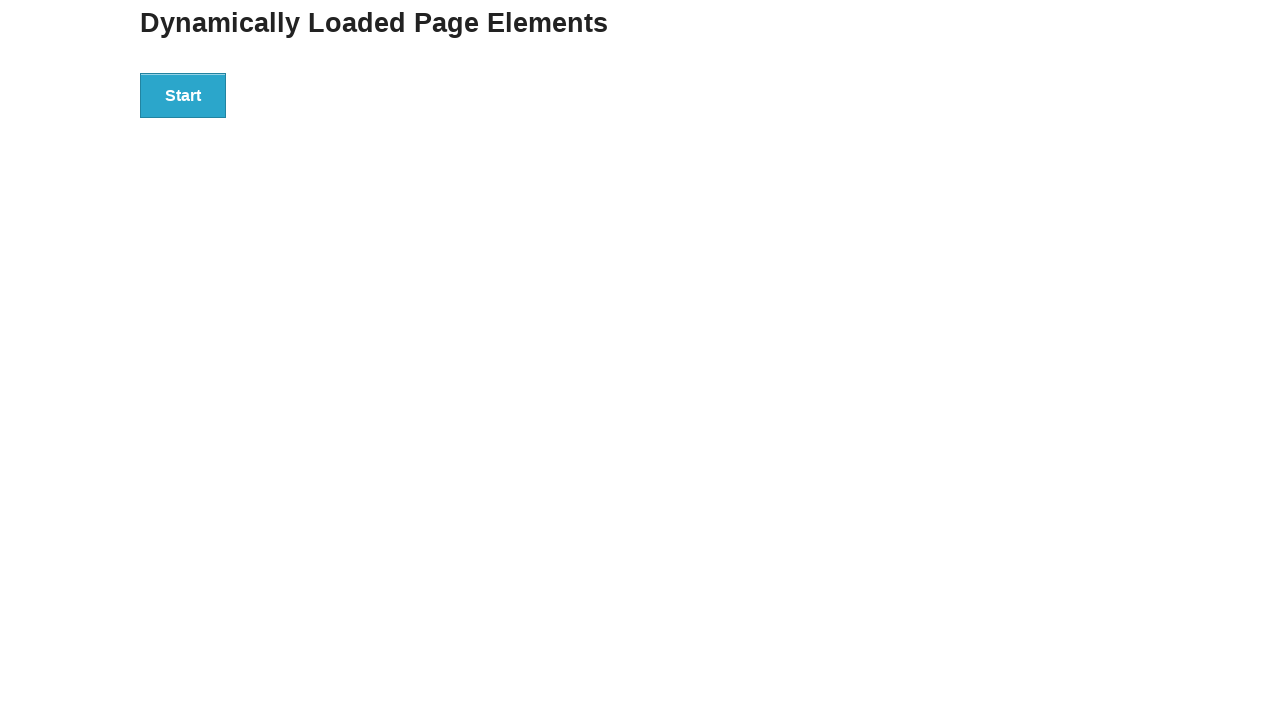

Navigated to dynamic loading test page
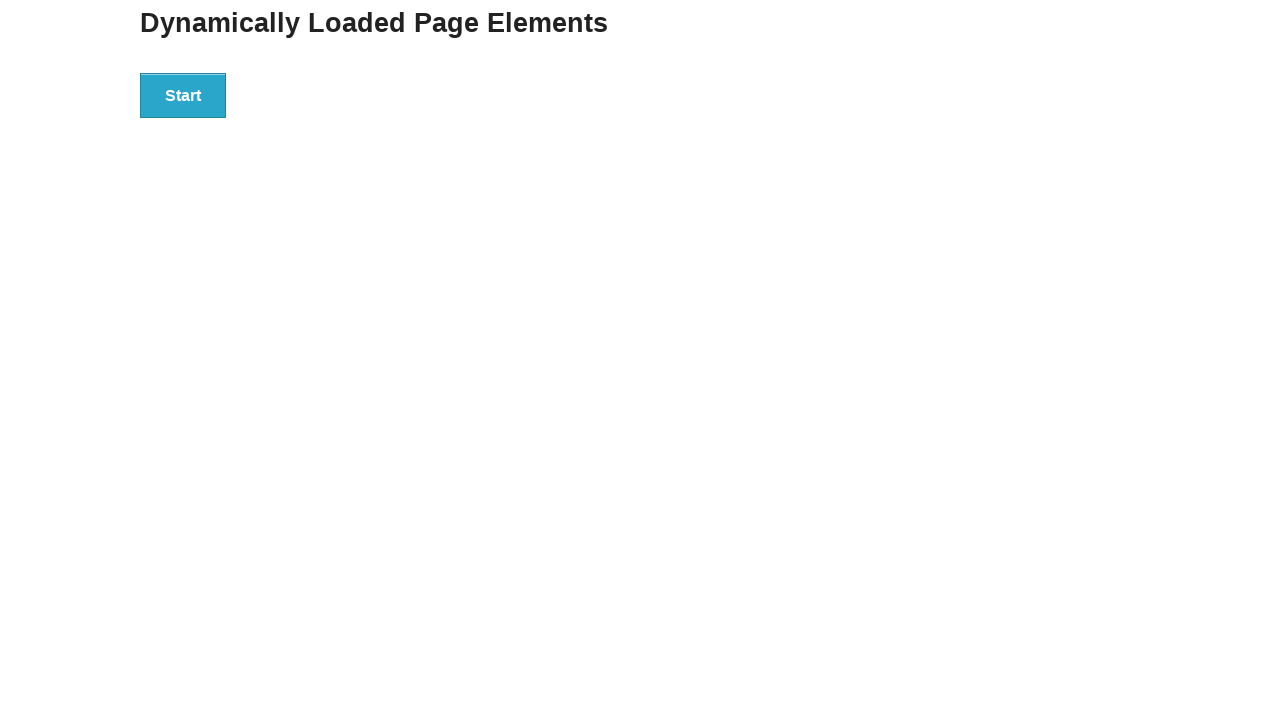

Clicked the start button to trigger dynamic loading at (183, 95) on div#start button
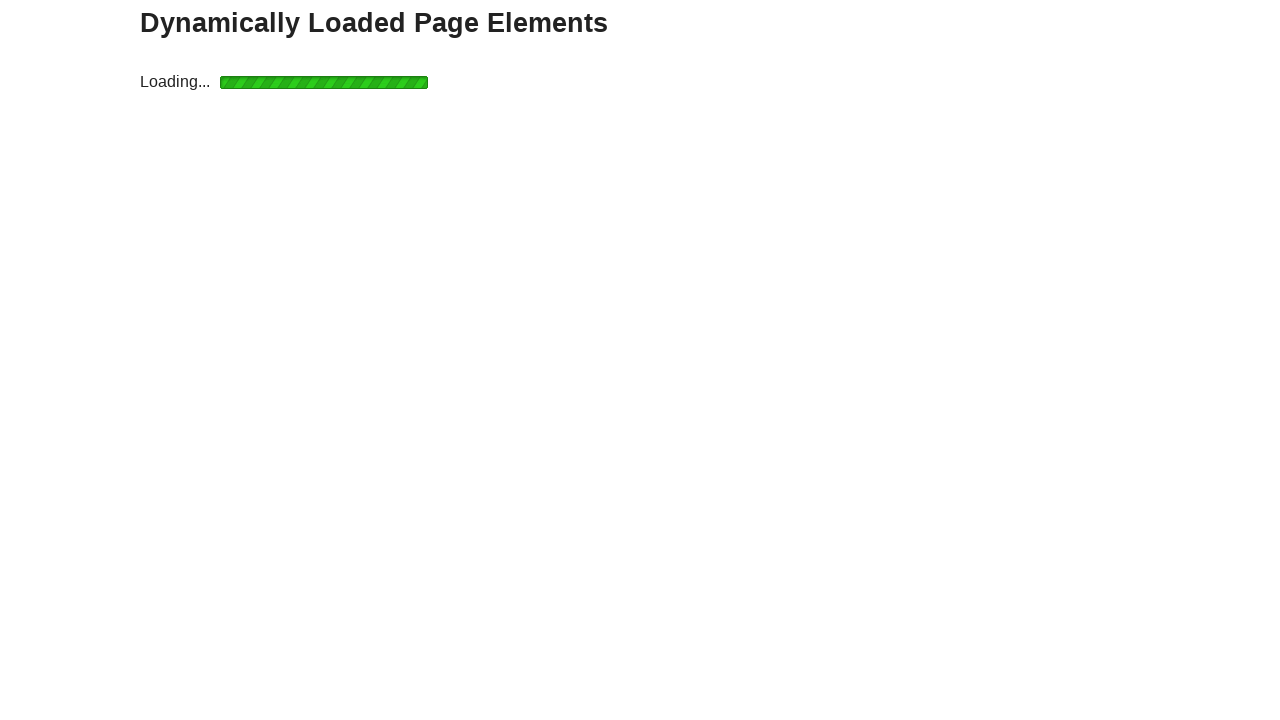

Waited for 'Hello World!' text to appear (less than 5 seconds)
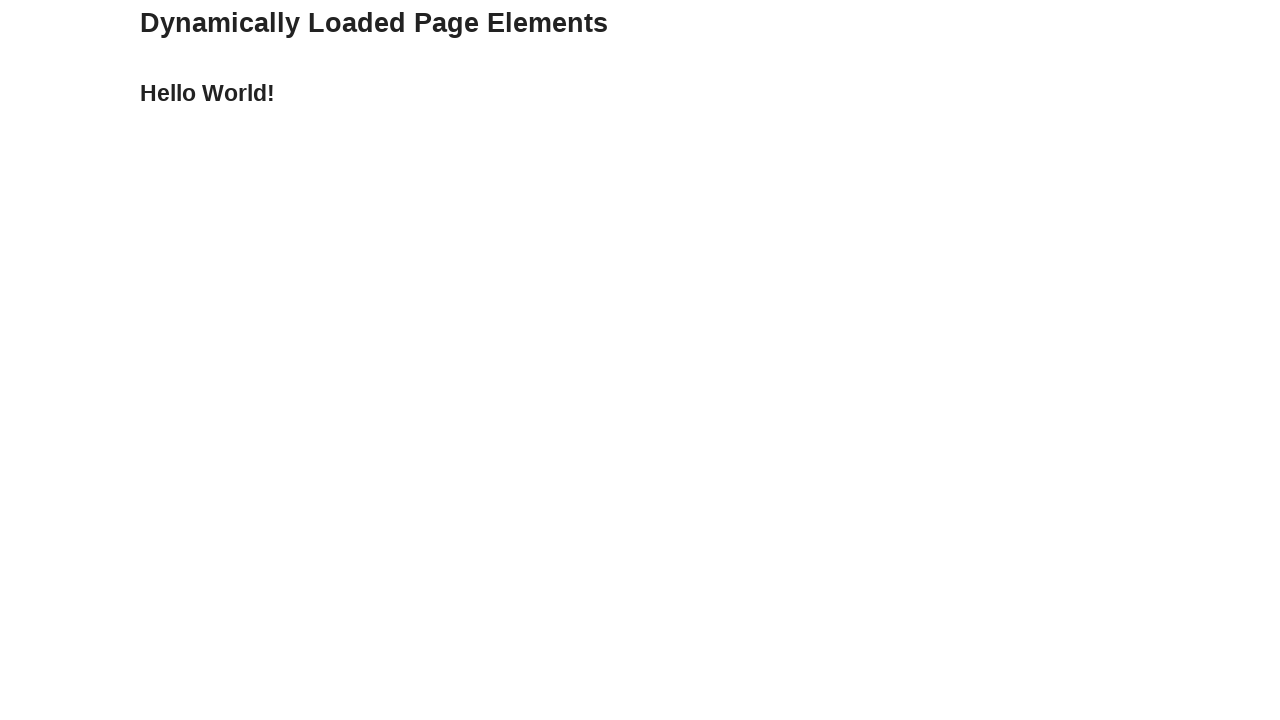

Verified 'Hello World!' text appeared correctly
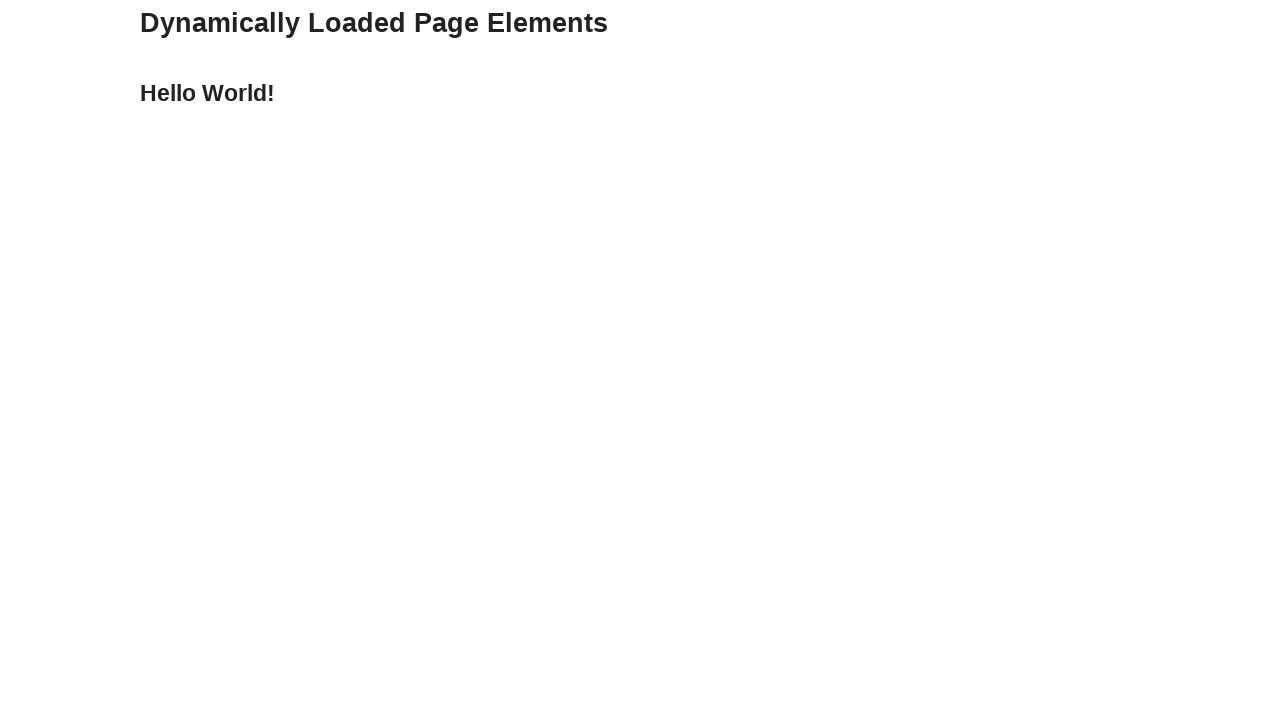

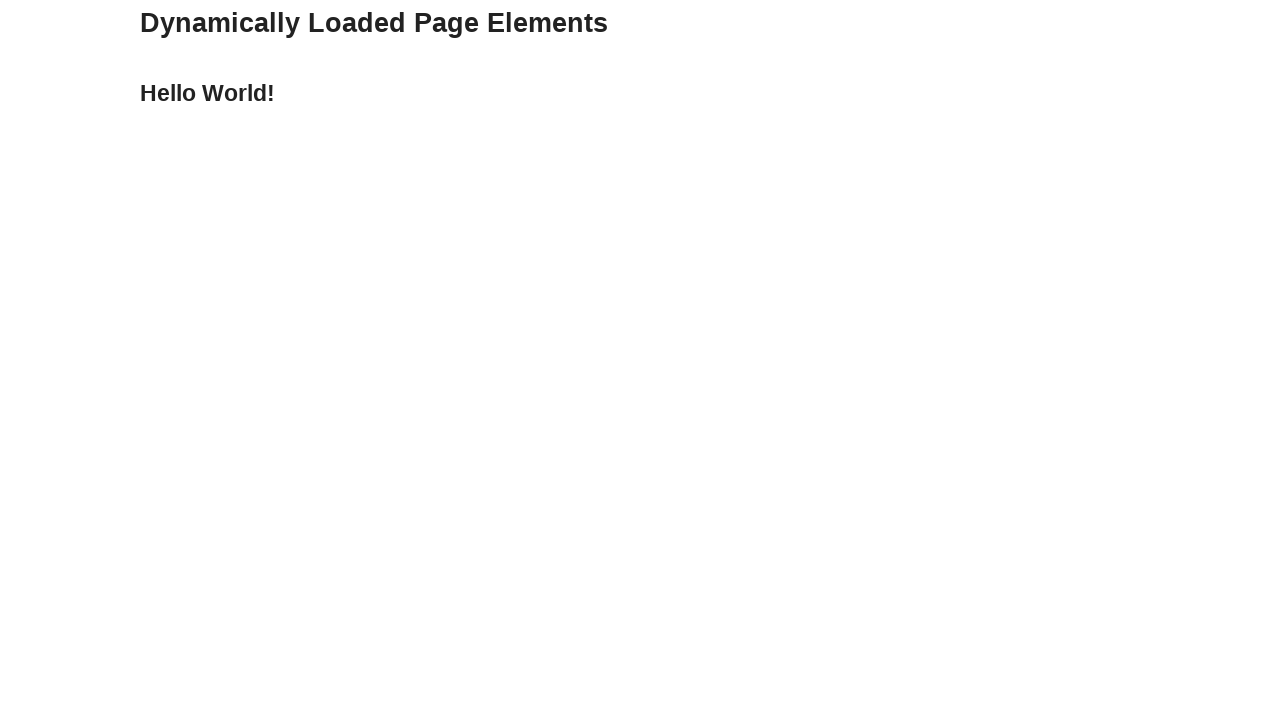